Tests sorting the Due column in ascending order by clicking the column header and verifying the numerical values are sorted correctly using CSS pseudo-class selectors.

Starting URL: http://the-internet.herokuapp.com/tables

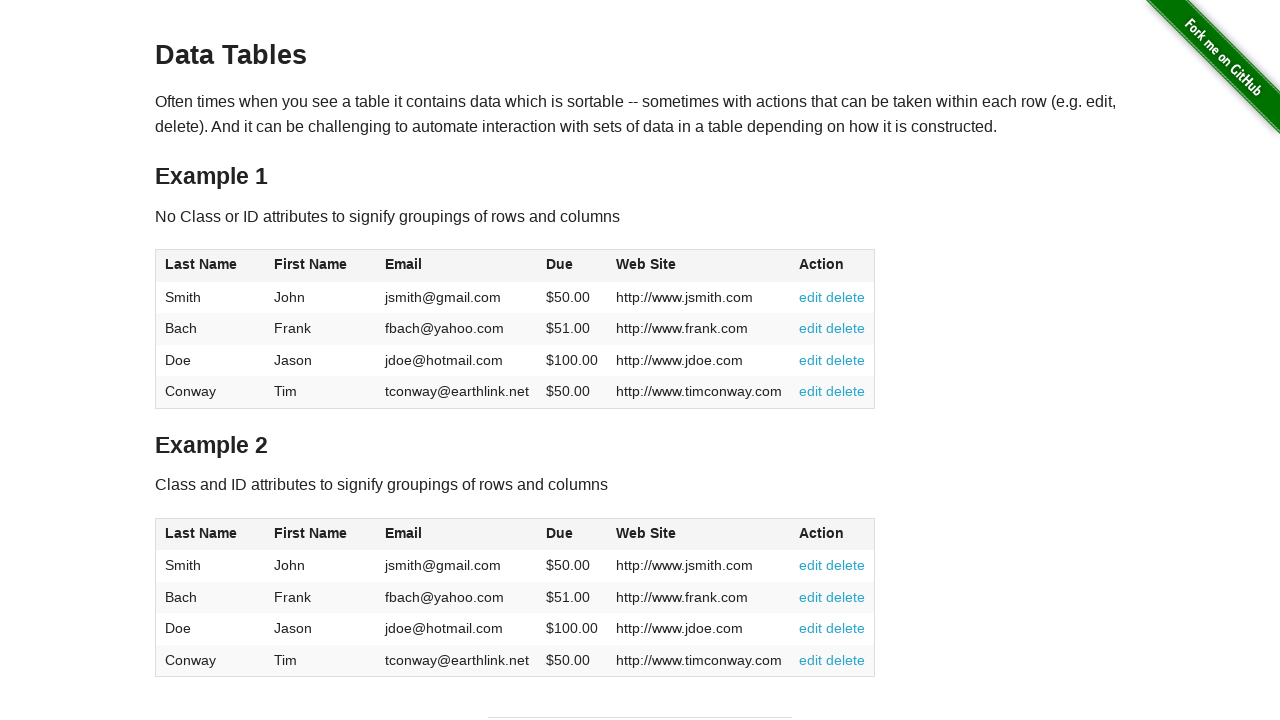

Clicked the Due column header (4th column) to sort ascending at (572, 266) on #table1 thead tr th:nth-child(4)
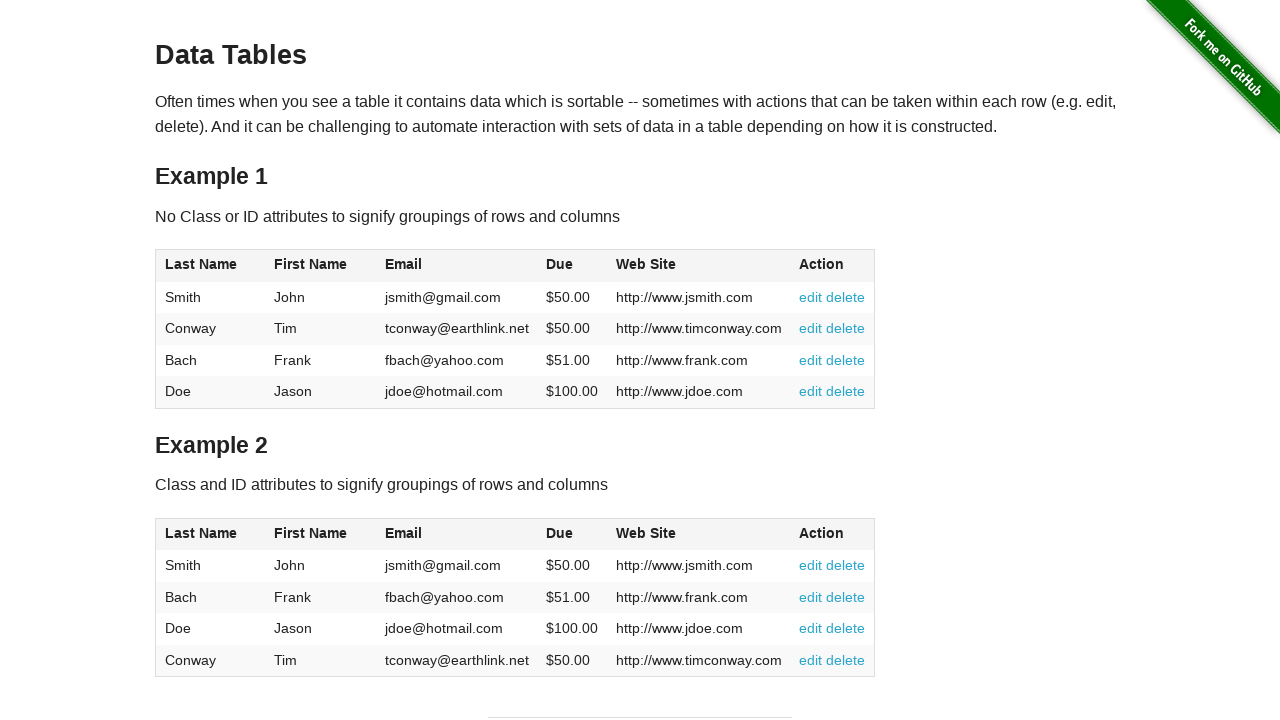

Waited for Due column values to load
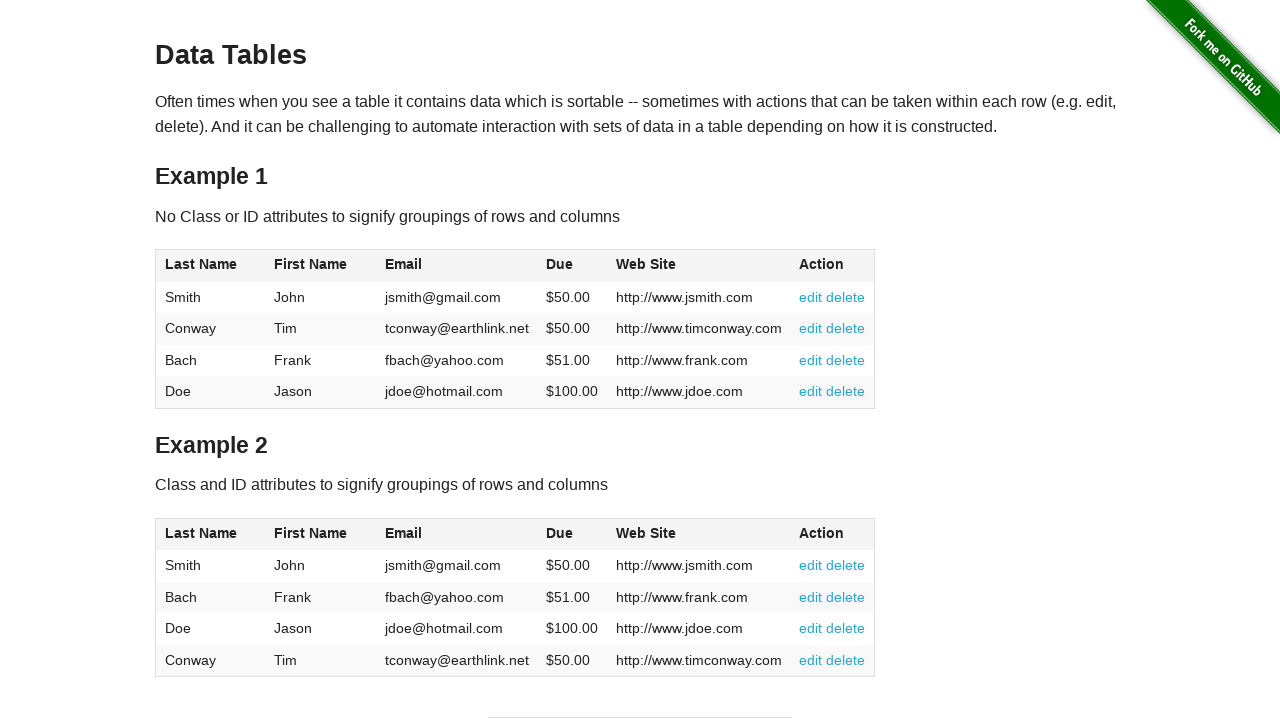

Retrieved all Due column elements from the table body
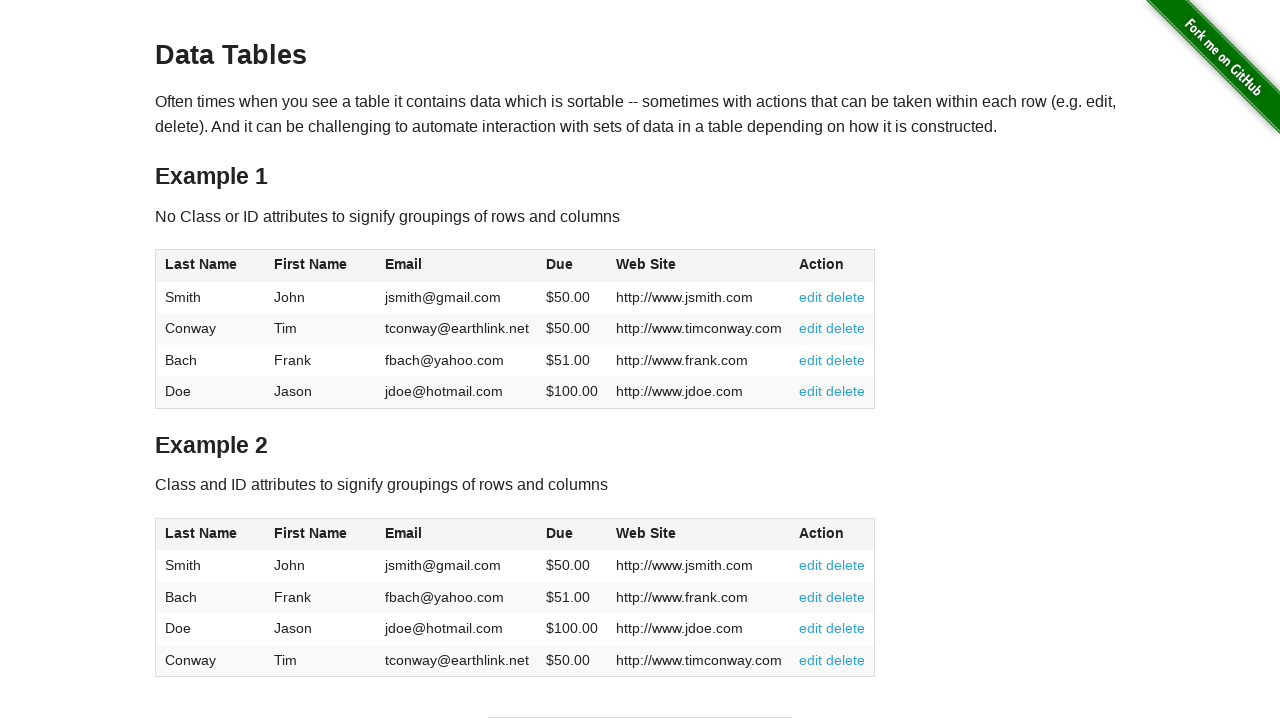

Extracted and converted Due values to float numbers
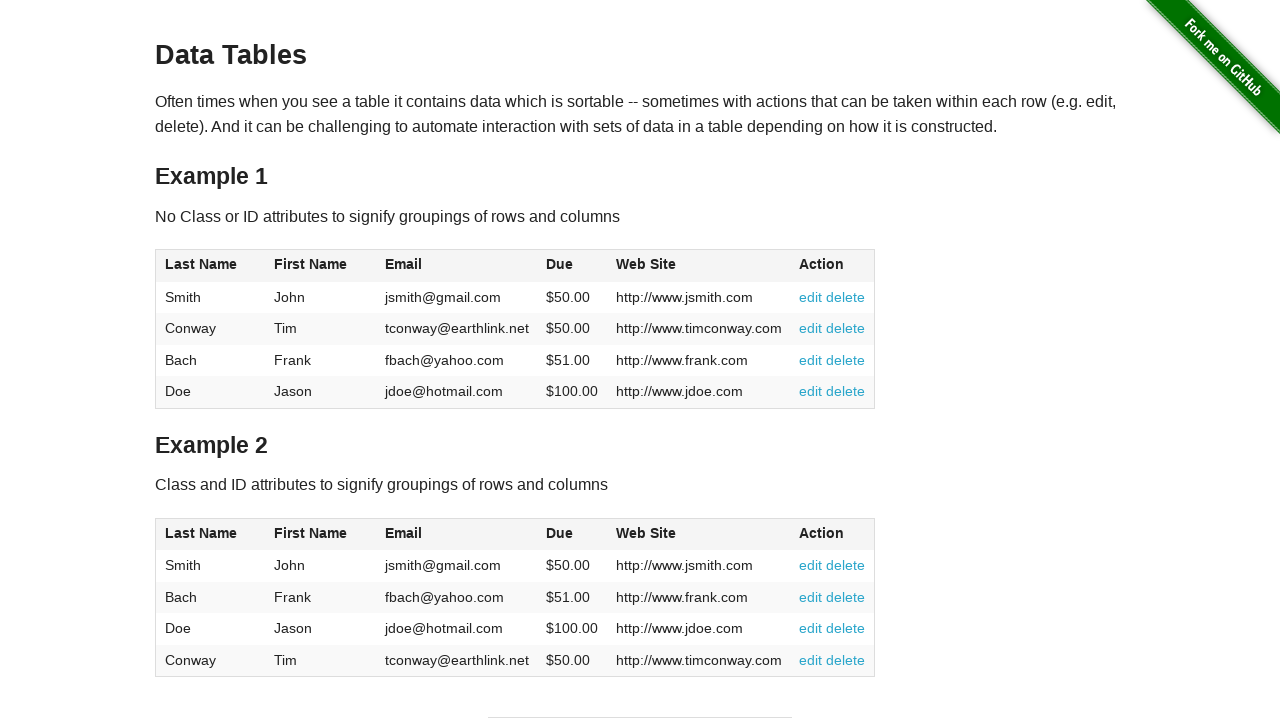

Verified Due column is sorted in ascending order
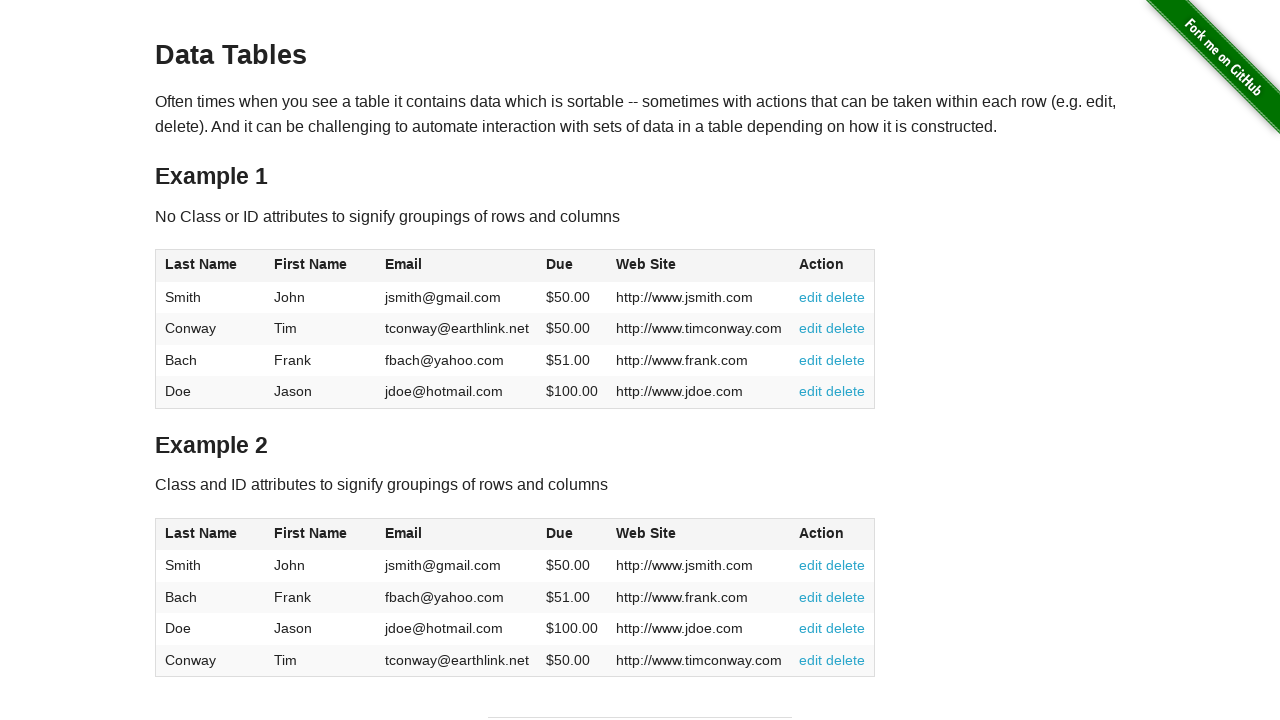

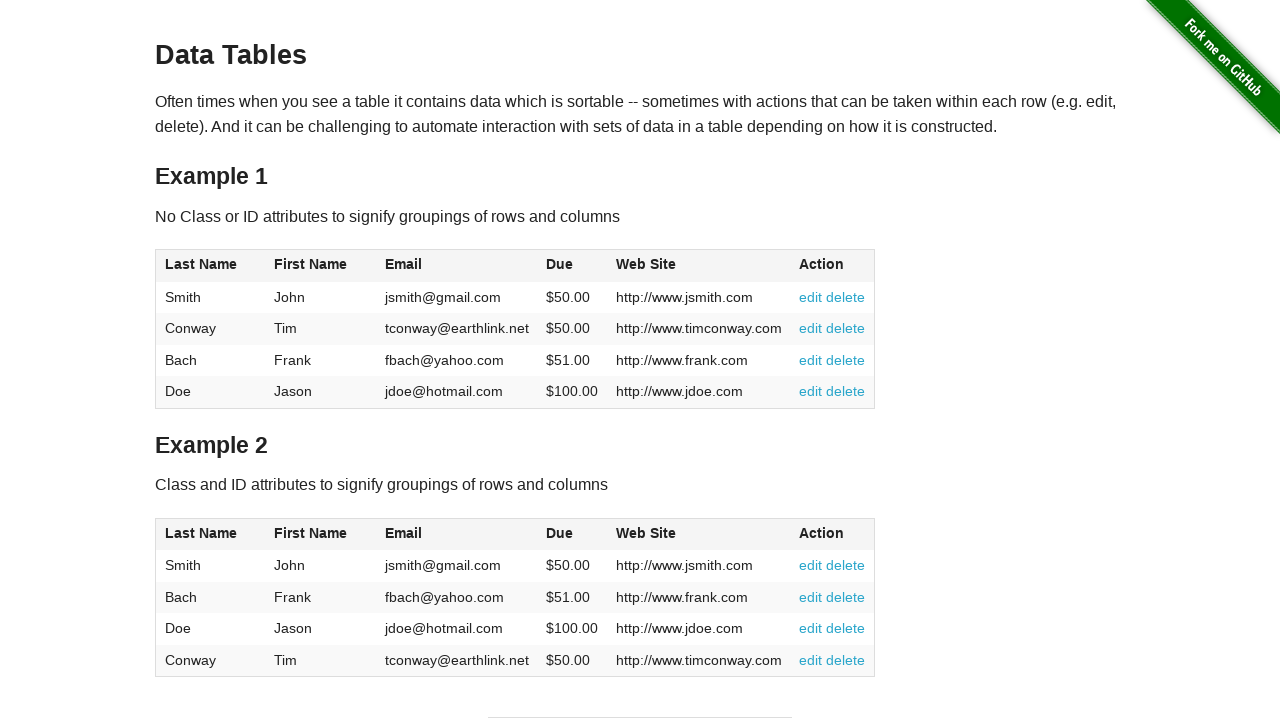